Tests form submission on a demo QA practice form by filling in personal details including first name, last name, email, gender, mobile number, and uploading a file, then verifying the submission was successful.

Starting URL: https://demoqa.com/automation-practice-form

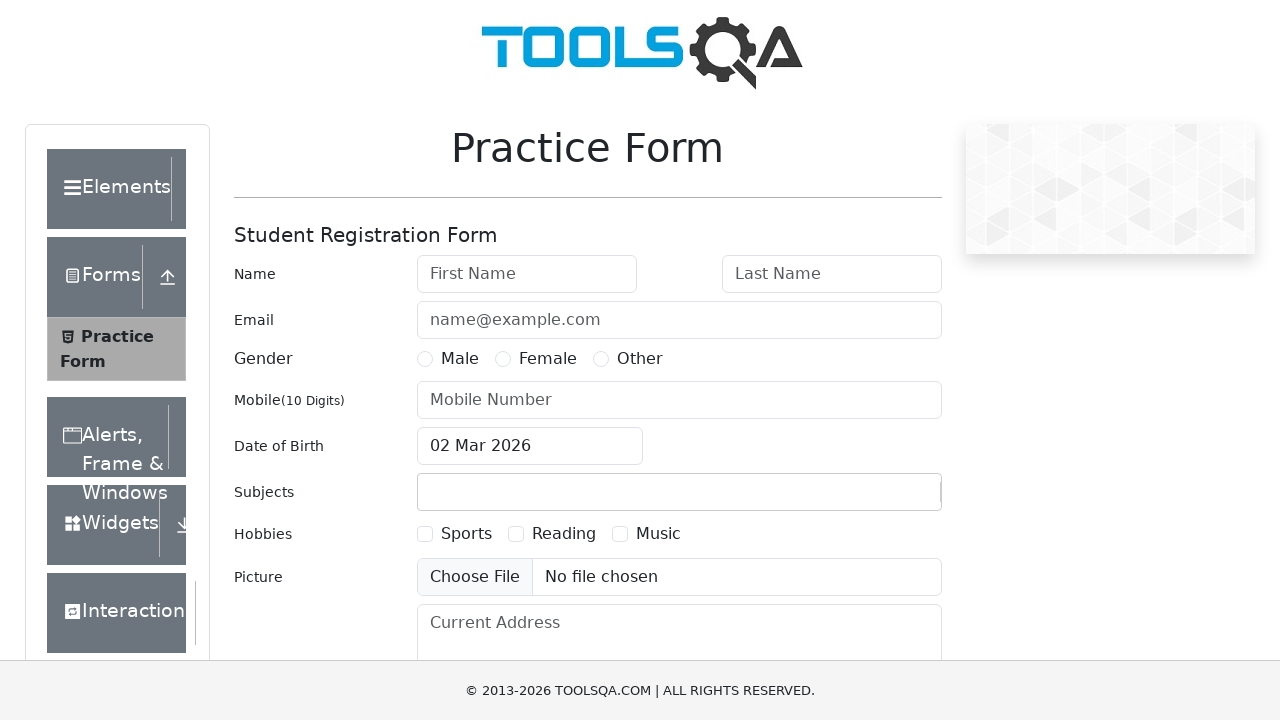

Clicked first name input field at (527, 274) on [placeholder="First Name"]
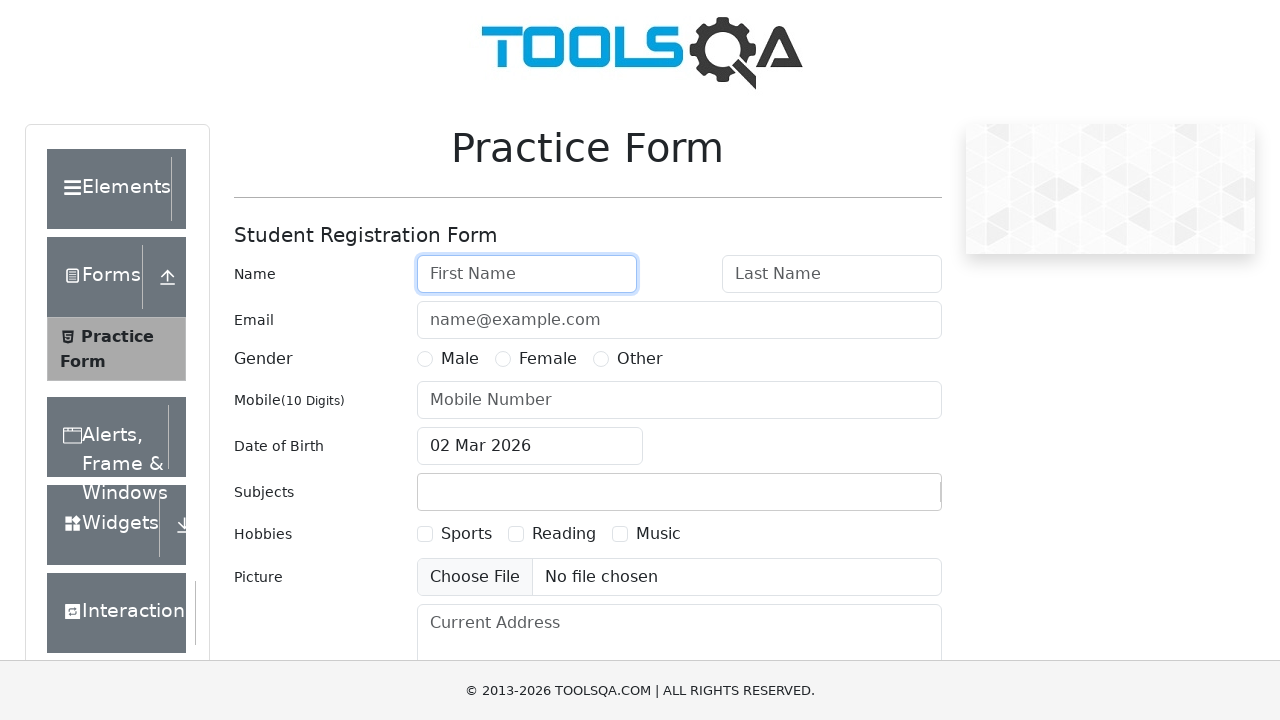

Filled first name with 'bilal' on [placeholder="First Name"]
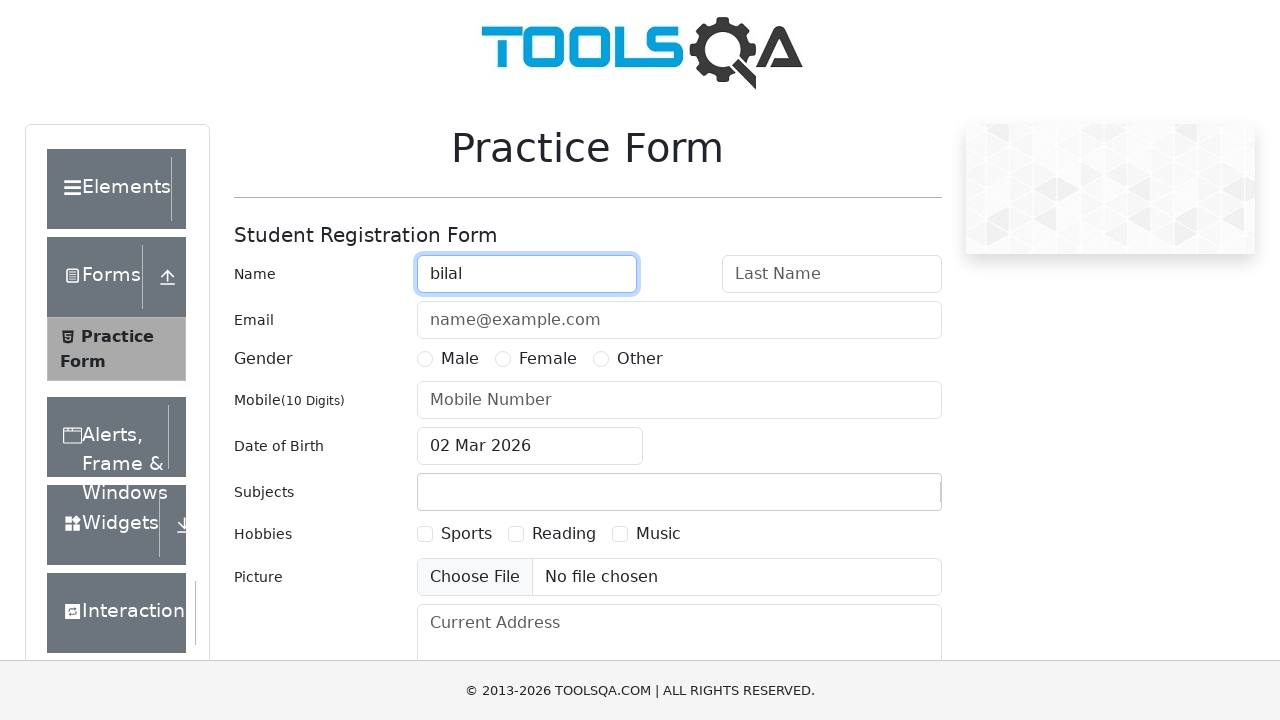

Pressed Tab to move to last name field on [placeholder="First Name"]
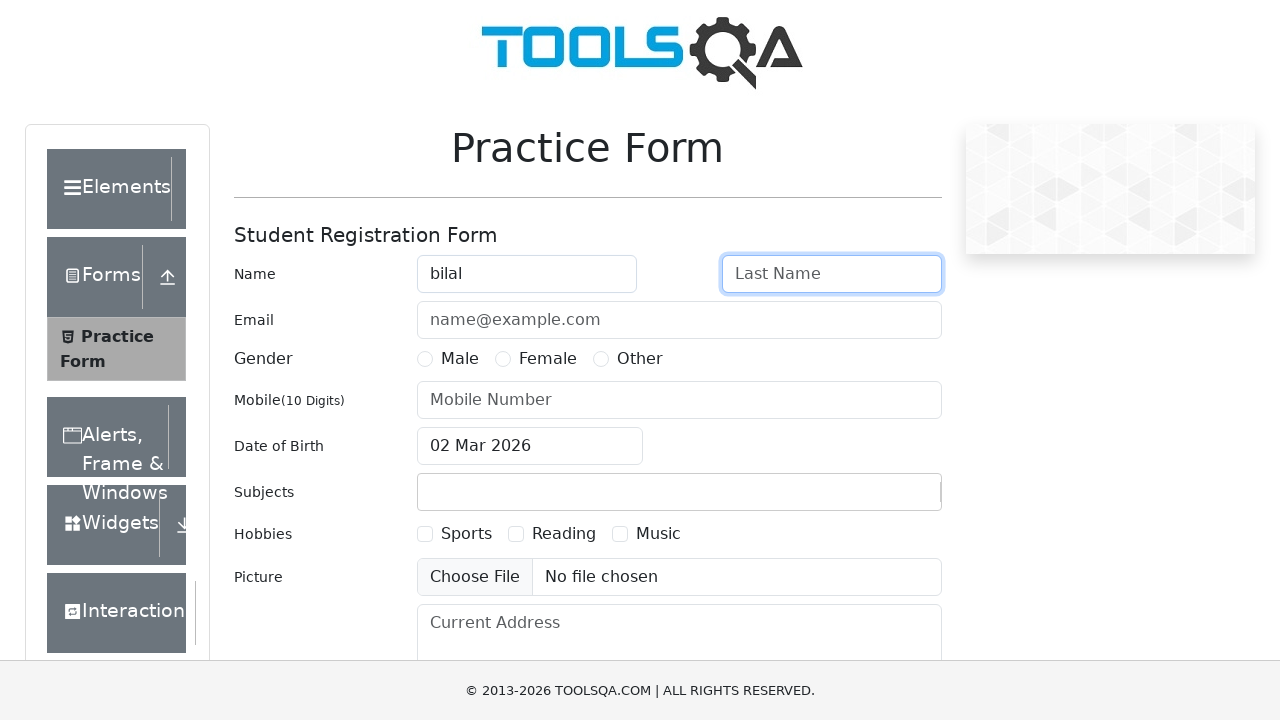

Filled last name with 'mohammad' on [placeholder="Last Name"]
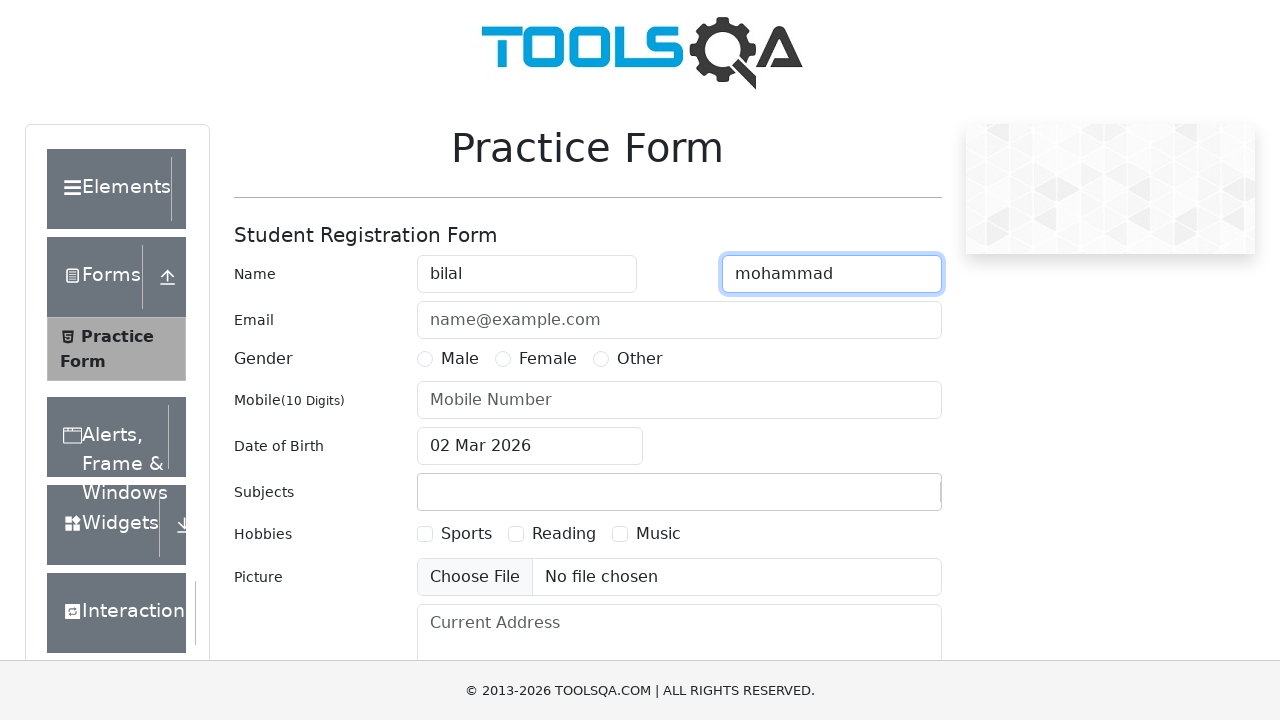

Pressed Tab to move to email field on [placeholder="Last Name"]
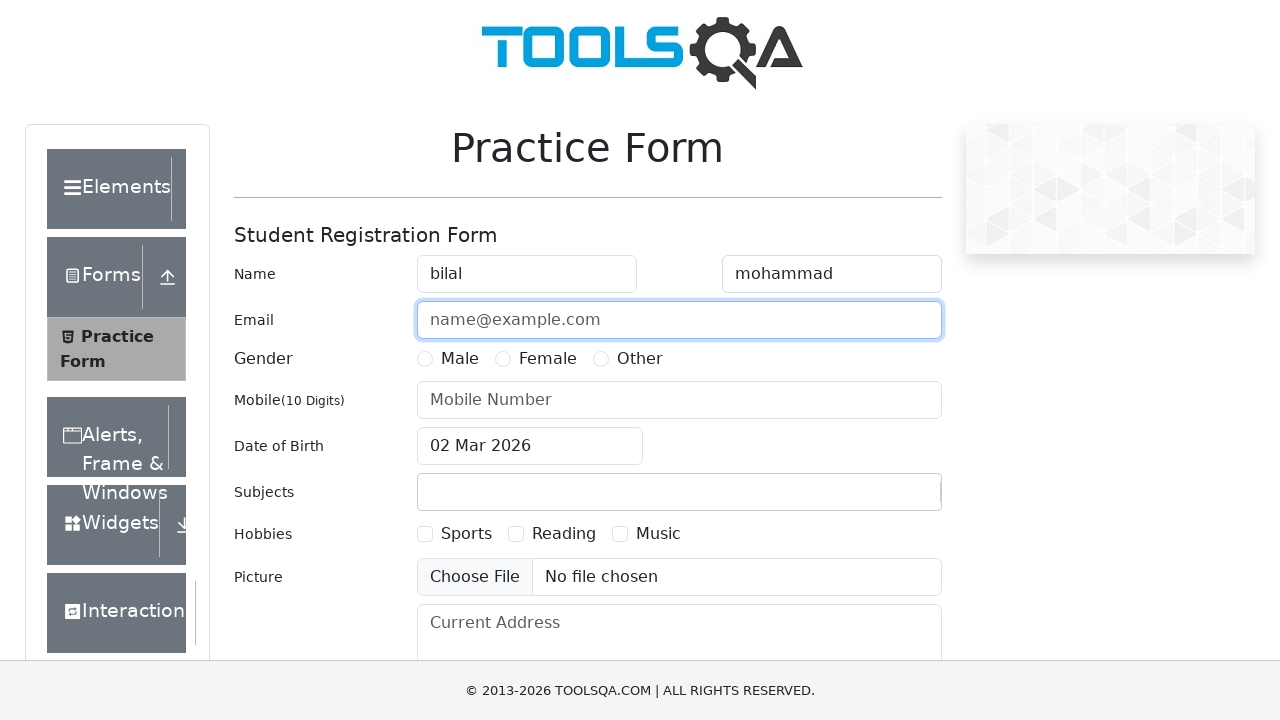

Filled email with 'bilalroshan5@gmail.com' on [placeholder="name\@example\.com"]
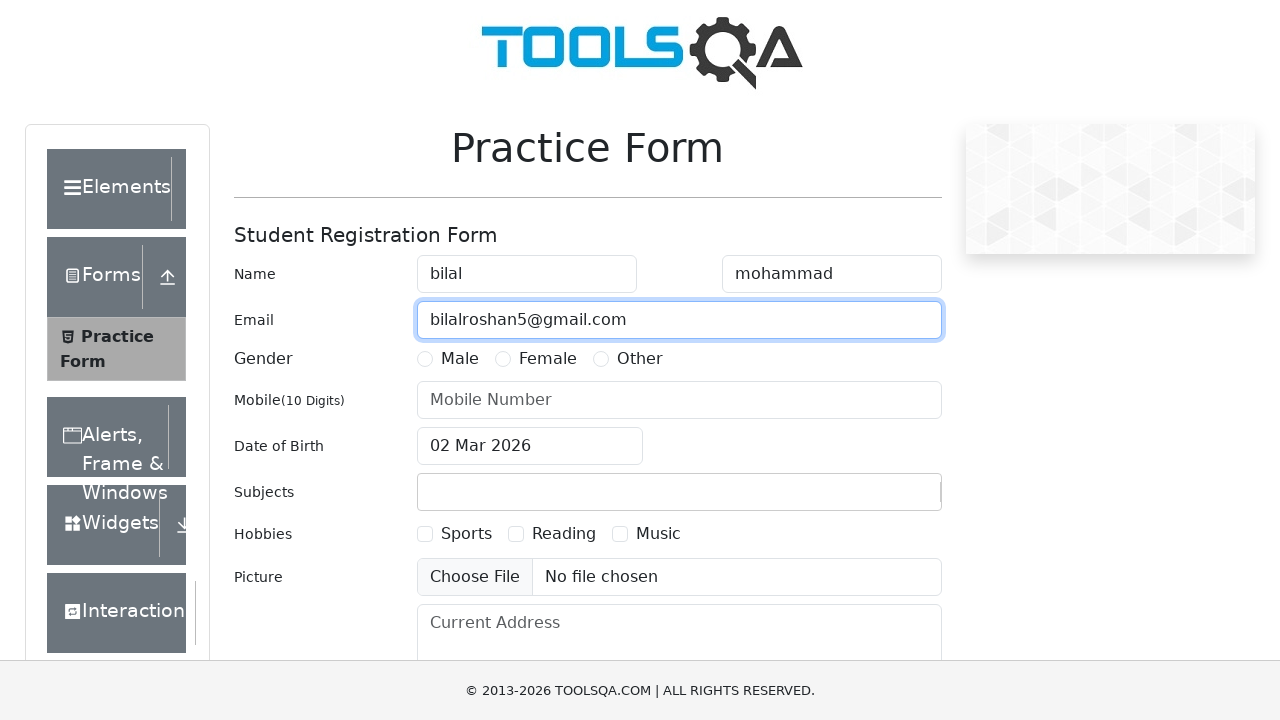

Pressed Tab to move to next field on [placeholder="name\@example\.com"]
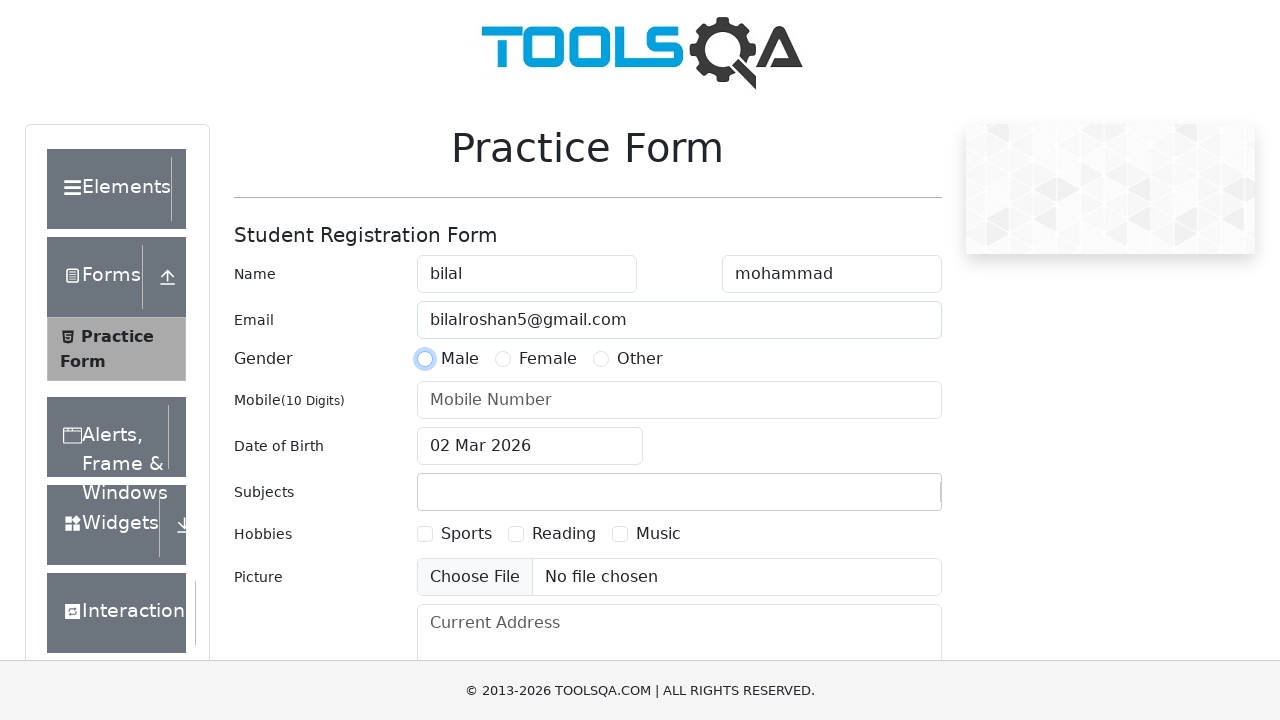

Selected Male gender option at (460, 359) on text=Male >> nth=1
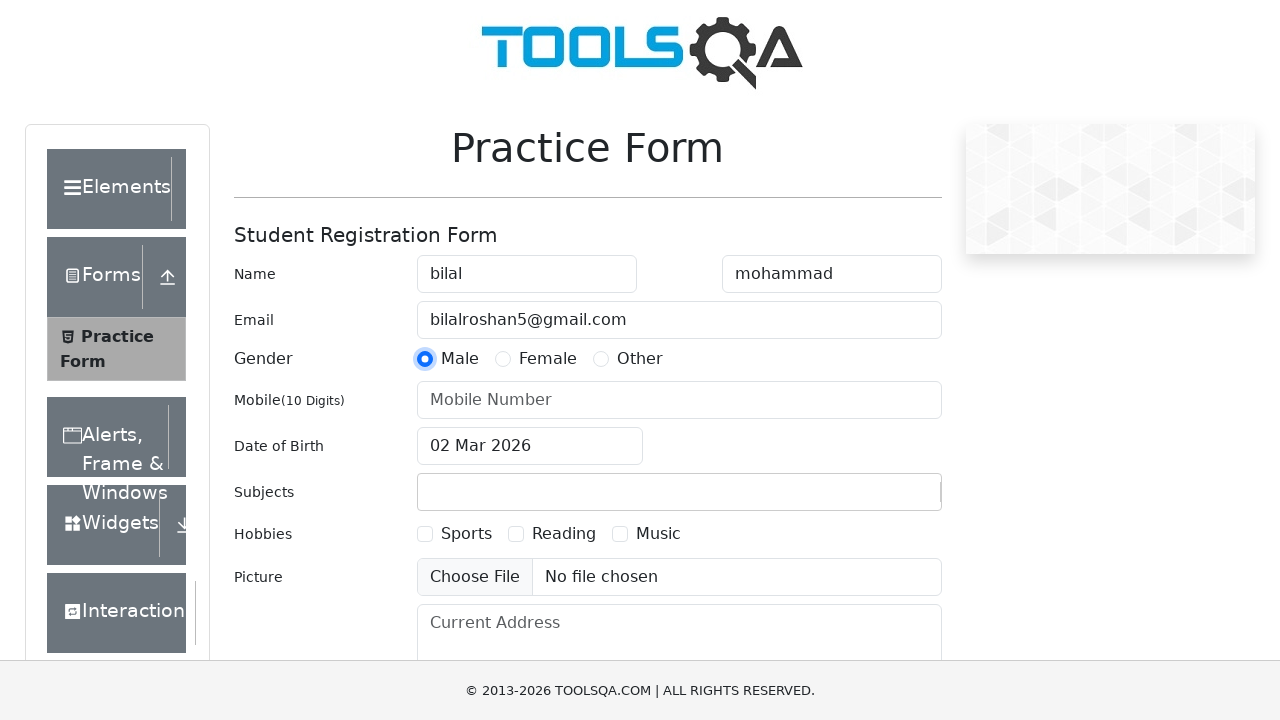

Clicked mobile number input field at (679, 400) on [placeholder="Mobile Number"]
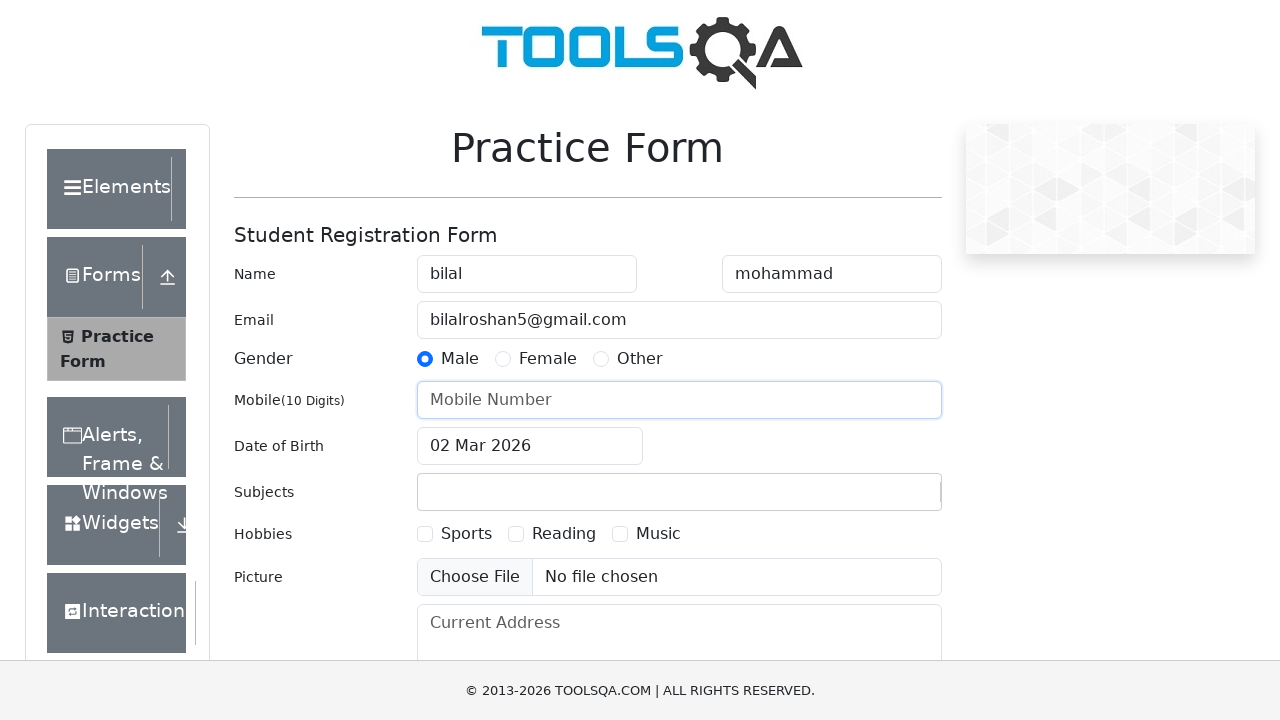

Filled mobile number with '8008756992' on [placeholder="Mobile Number"]
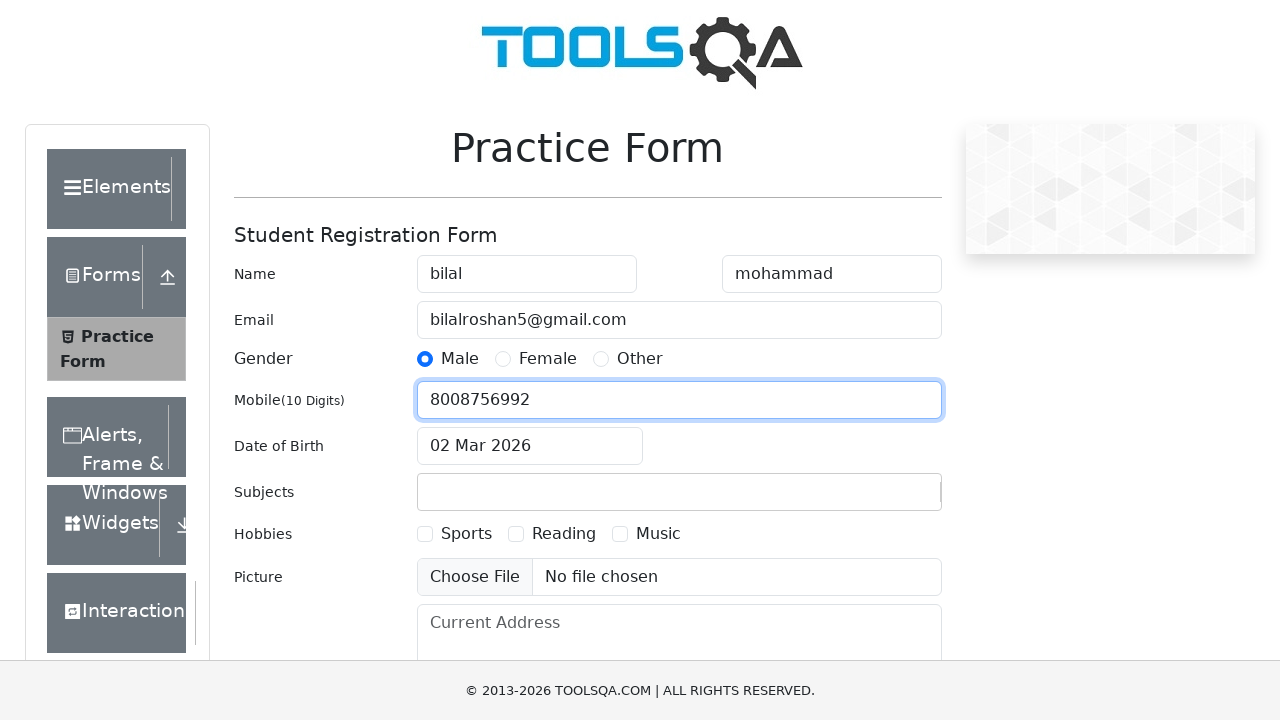

Pressed Enter to submit the form on text=Submit
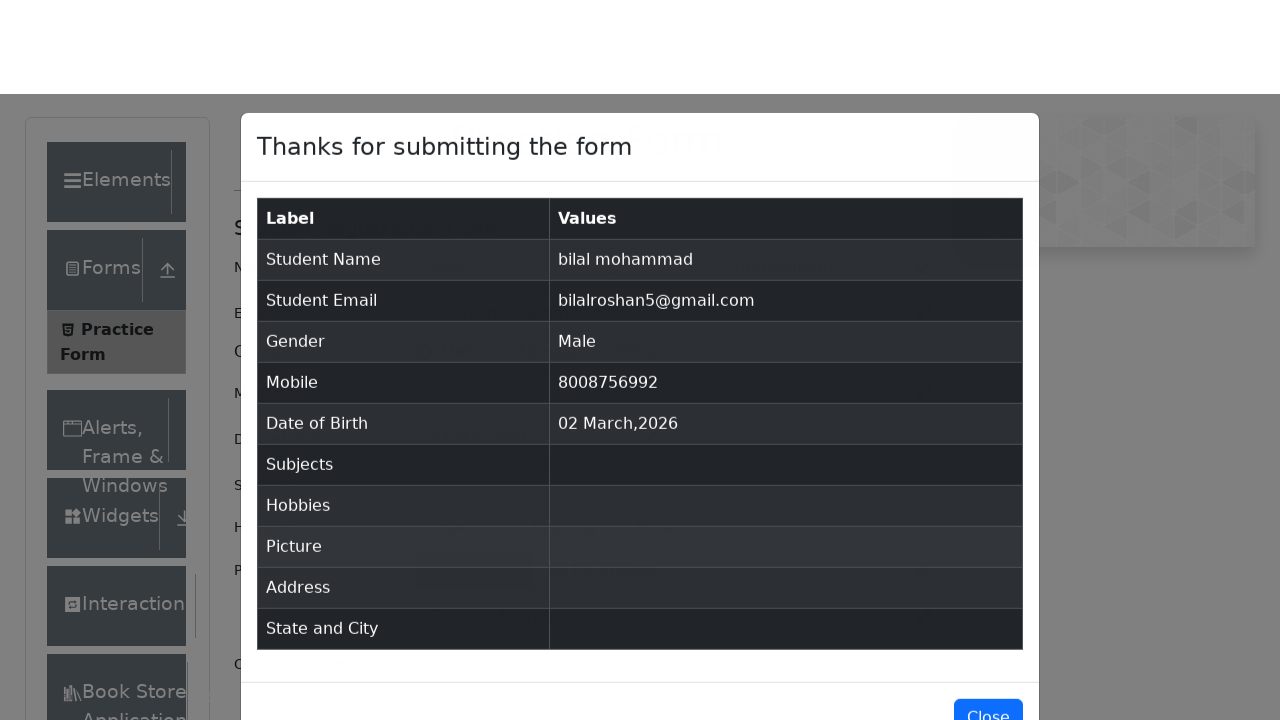

Verified confirmation message appeared - form submission successful
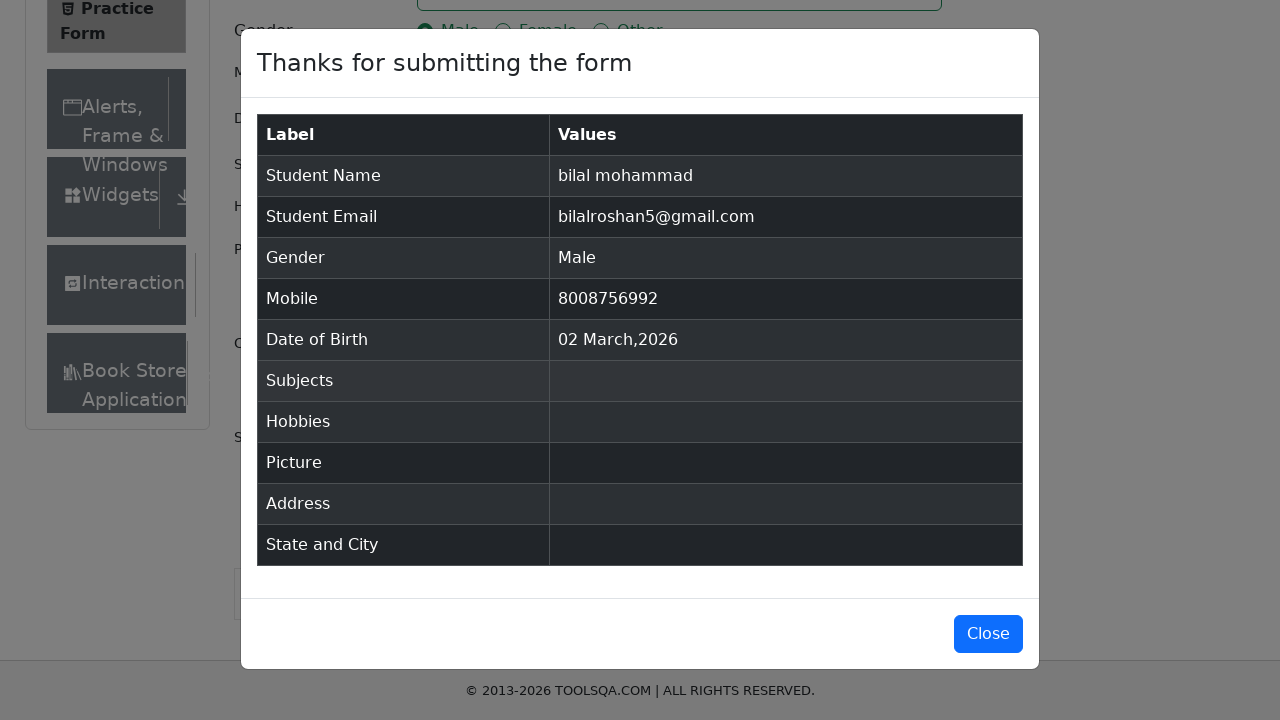

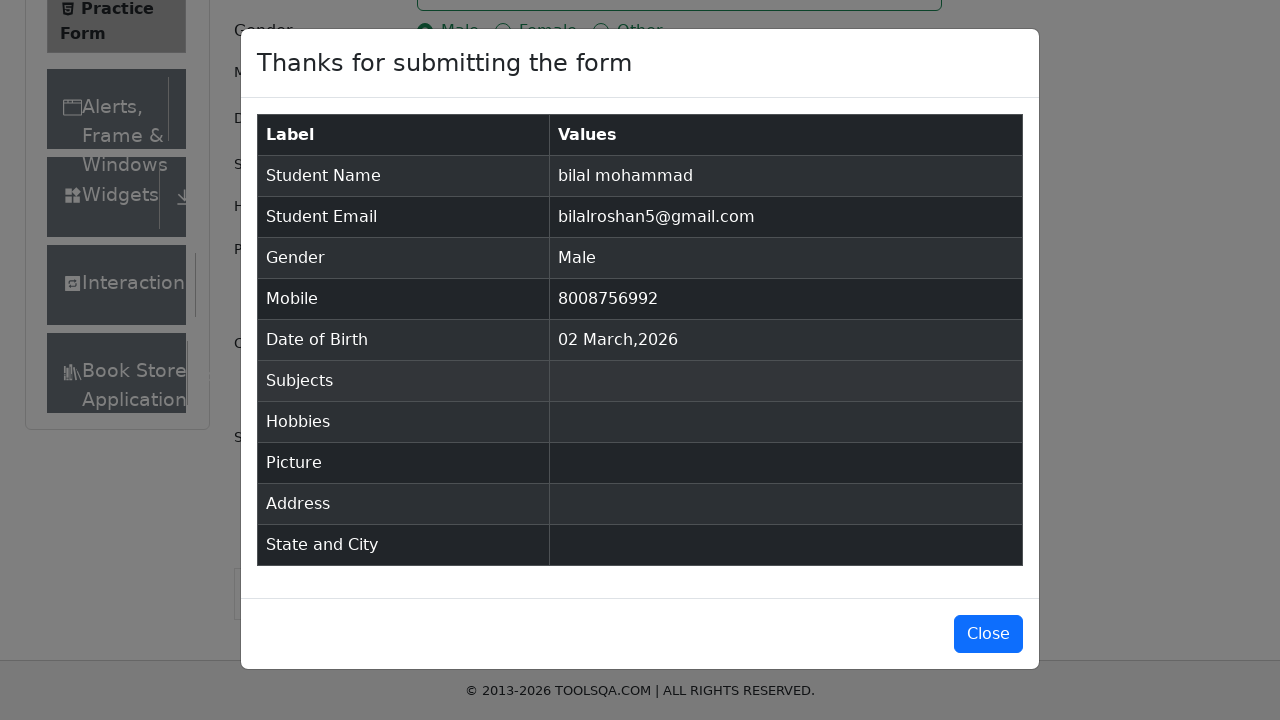